Tests alert handling by clicking a button that triggers an alert and then accepting/dismissing the alert dialog

Starting URL: https://formy-project.herokuapp.com/switch-window

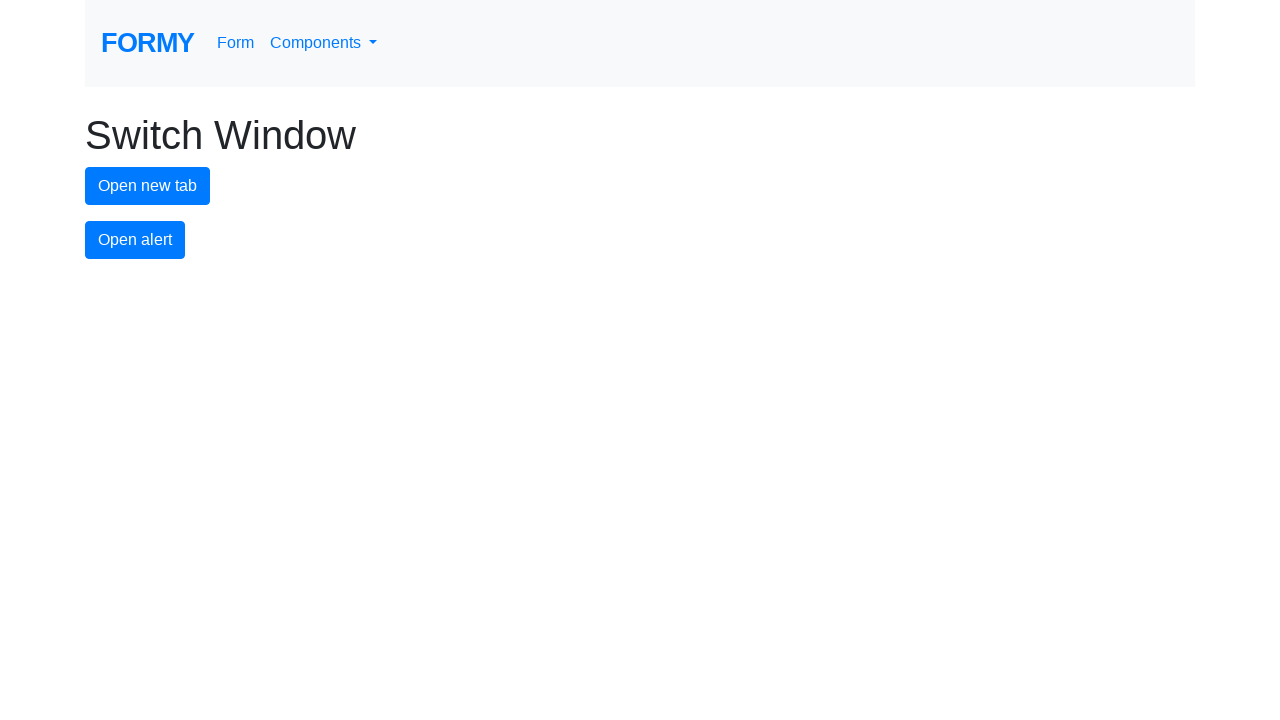

Clicked alert button to trigger alert dialog at (135, 240) on #alert-button
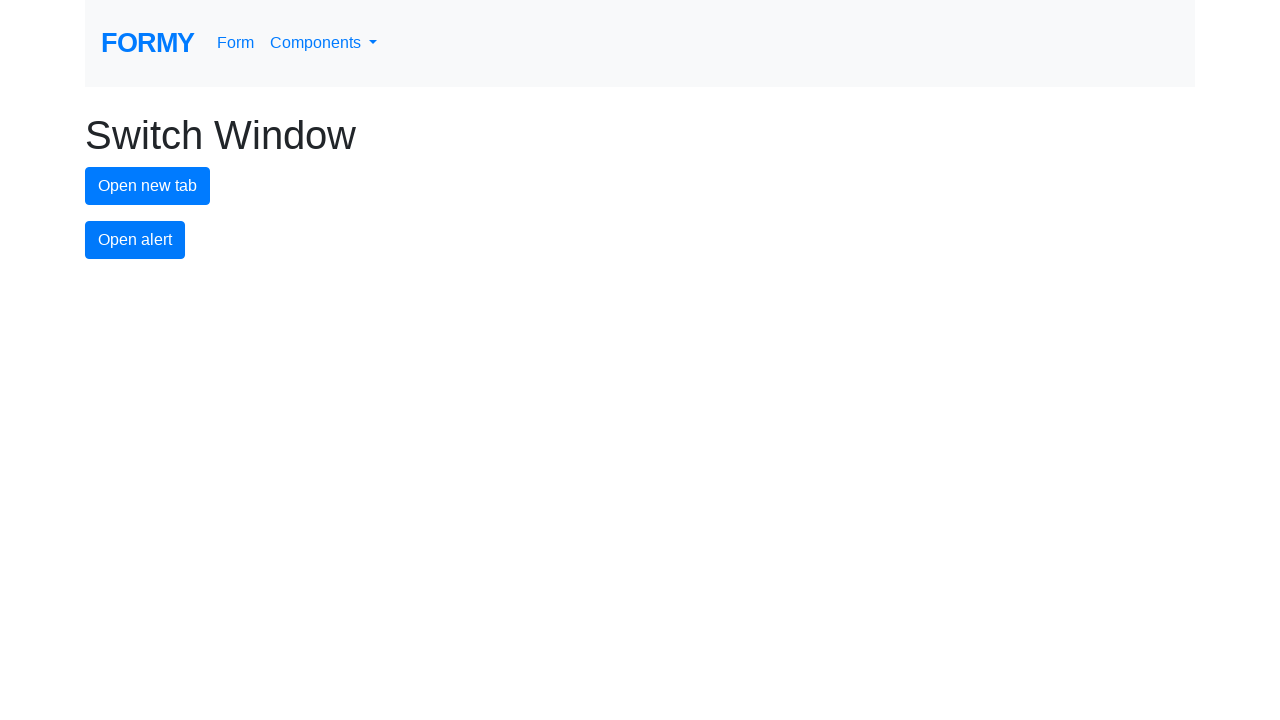

Set up dialog handler to accept alerts
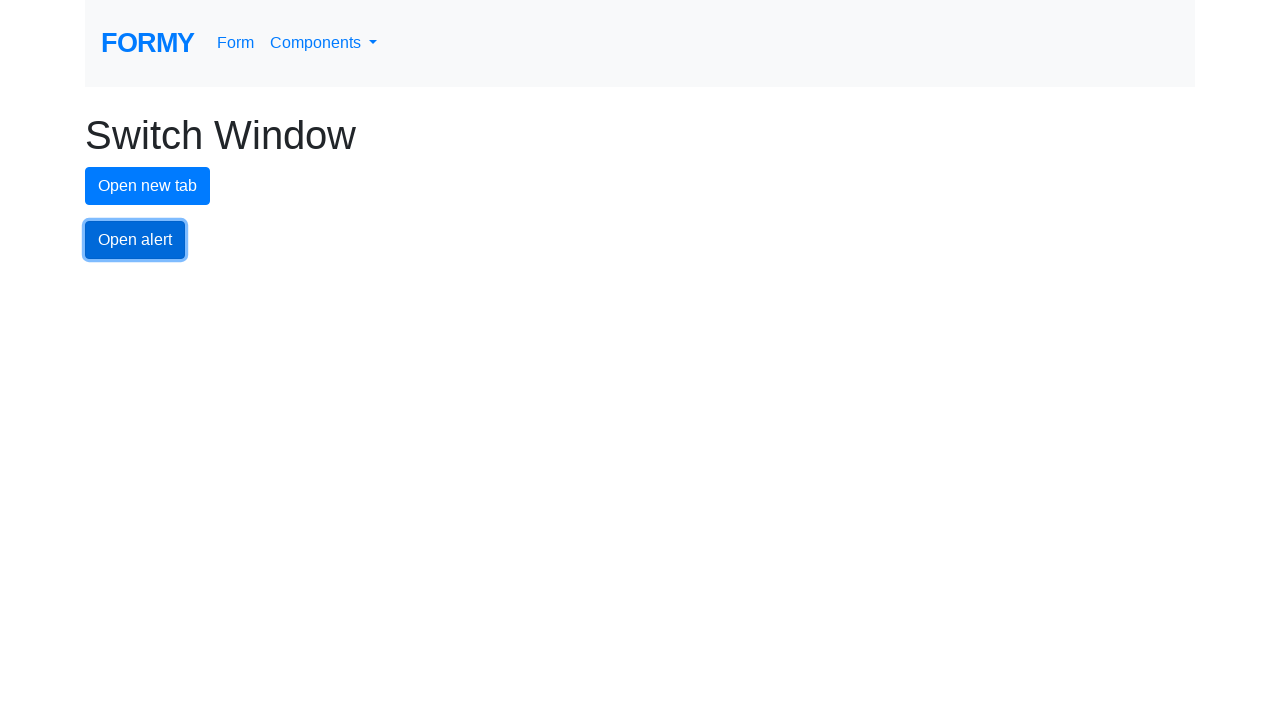

Re-registered dialog handler with accept function
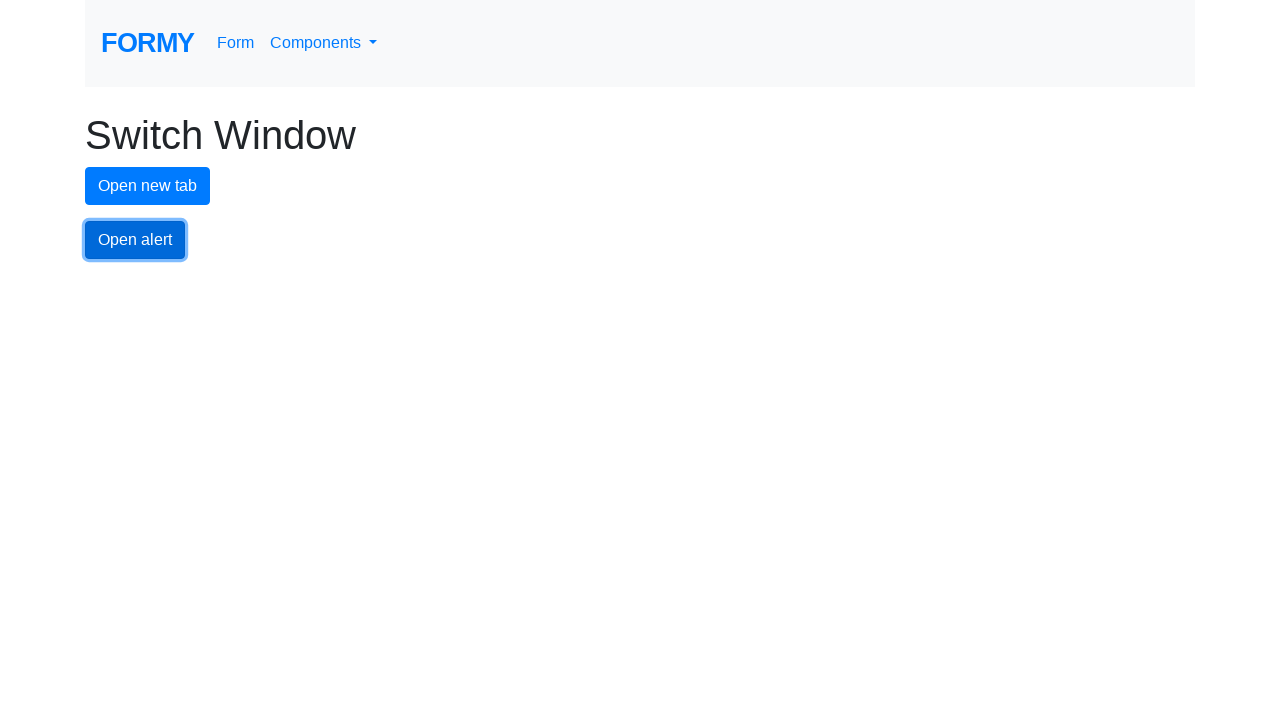

Clicked alert button again to trigger and accept alert at (135, 240) on #alert-button
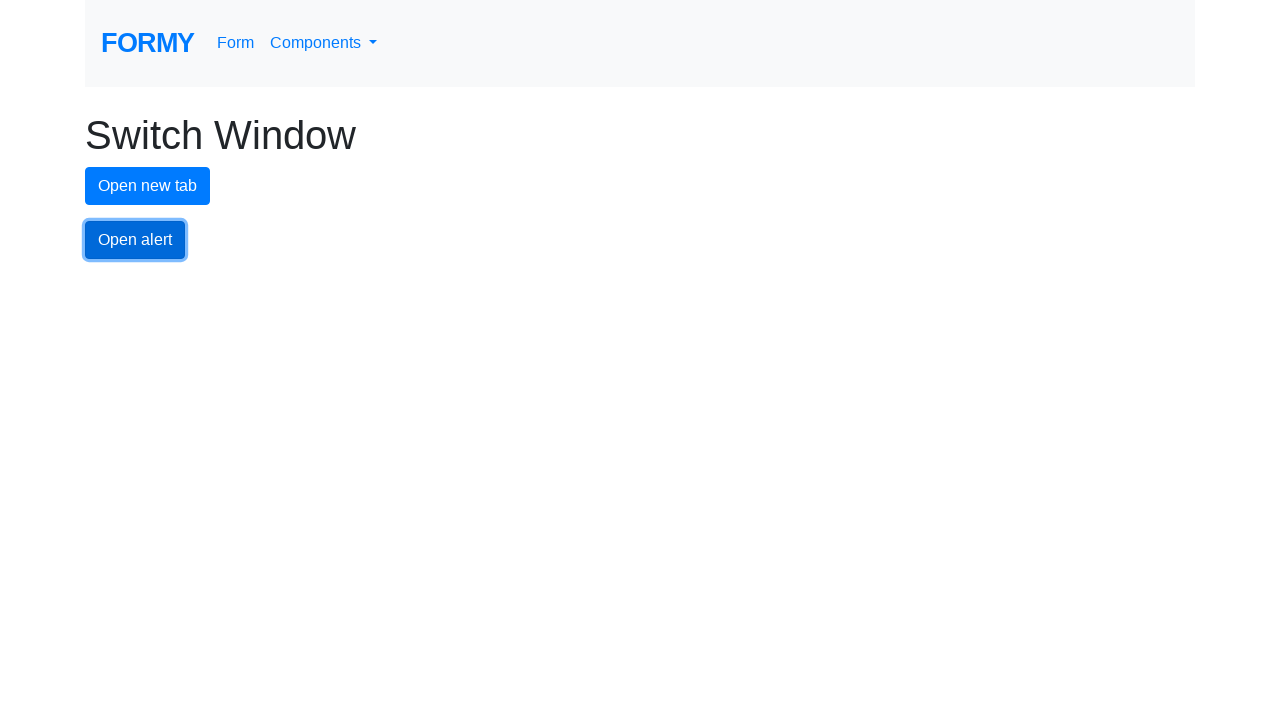

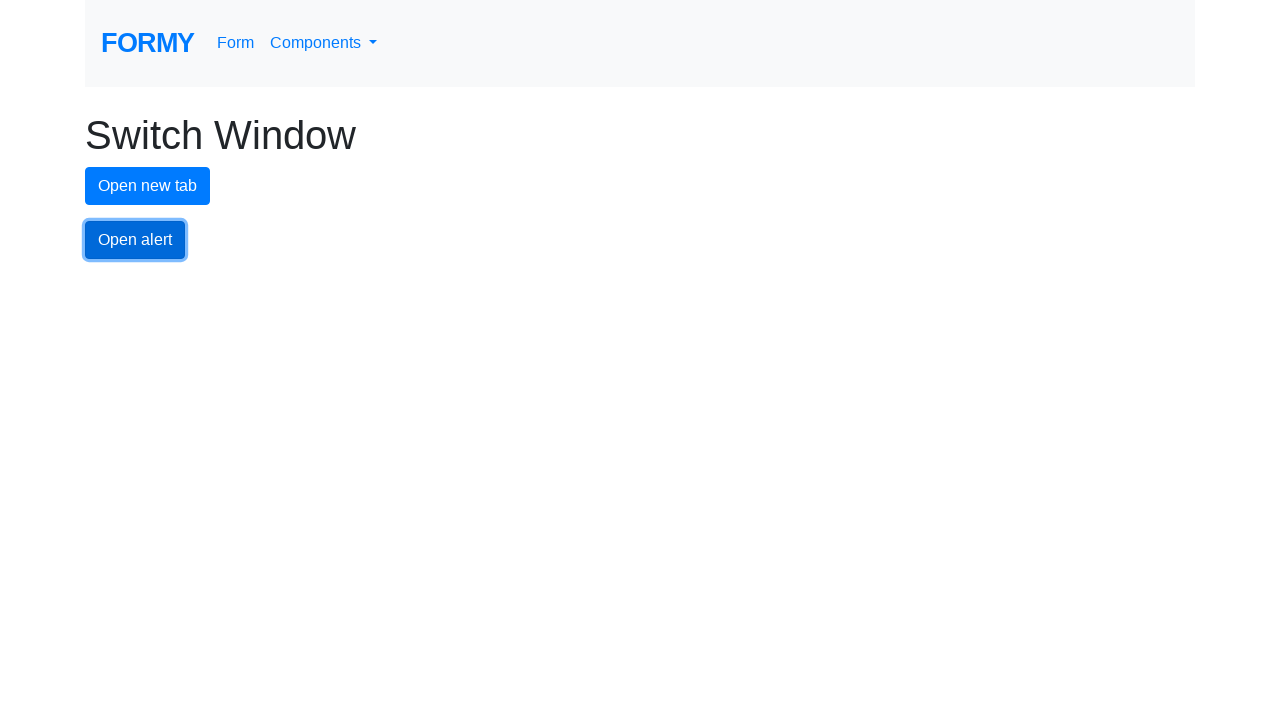